Tests multiple window handling by filling a name field, opening multiple windows, then switching between windows to fill form fields on different pages (XPath Practice and Basic Controls pages)

Starting URL: https://www.hyrtutorials.com/p/window-handles-practice.html

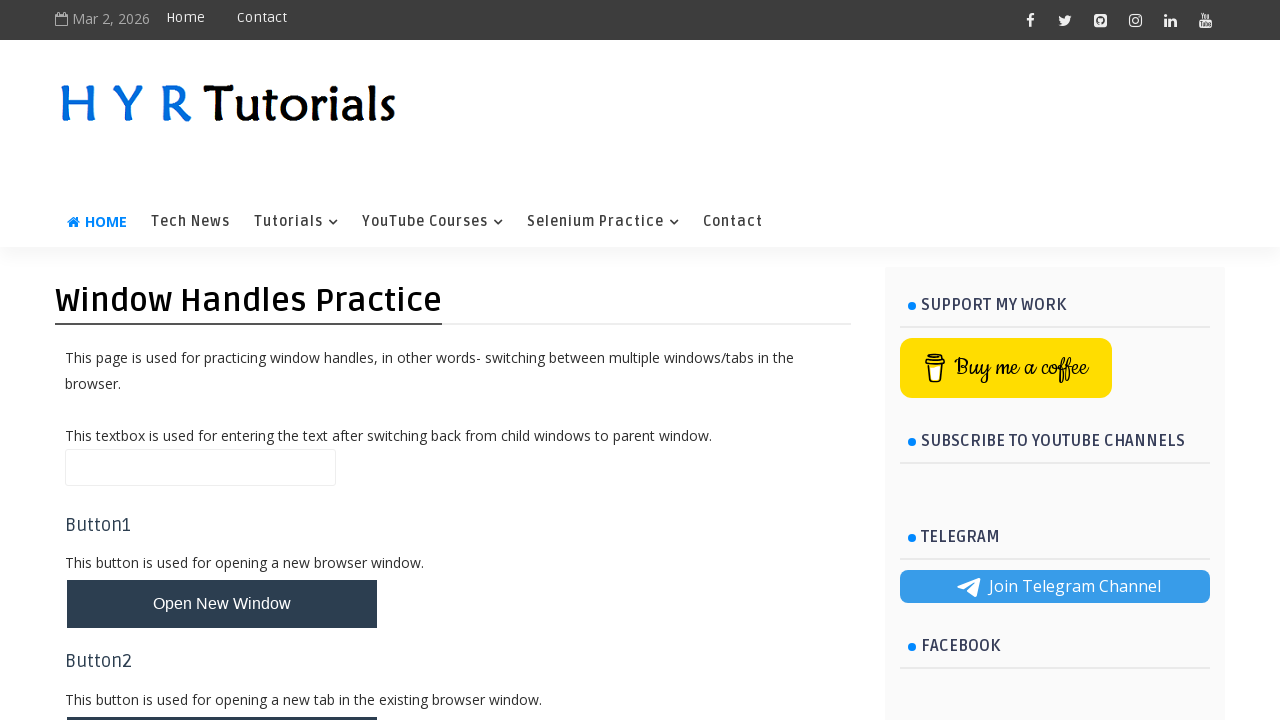

Filled name field with 'Test1' on main window handles practice page on #name
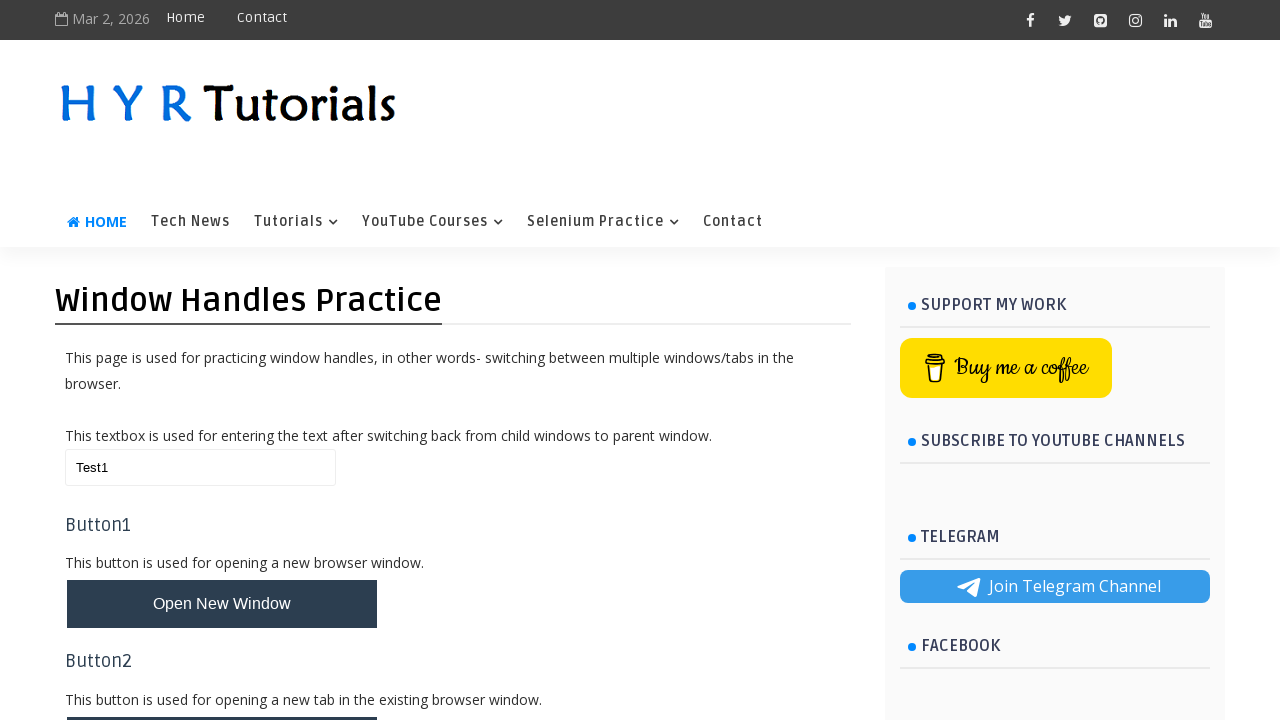

Clicked button to open multiple windows at (222, 361) on xpath=//button[contains(text(),'Open Multiple Windows')]
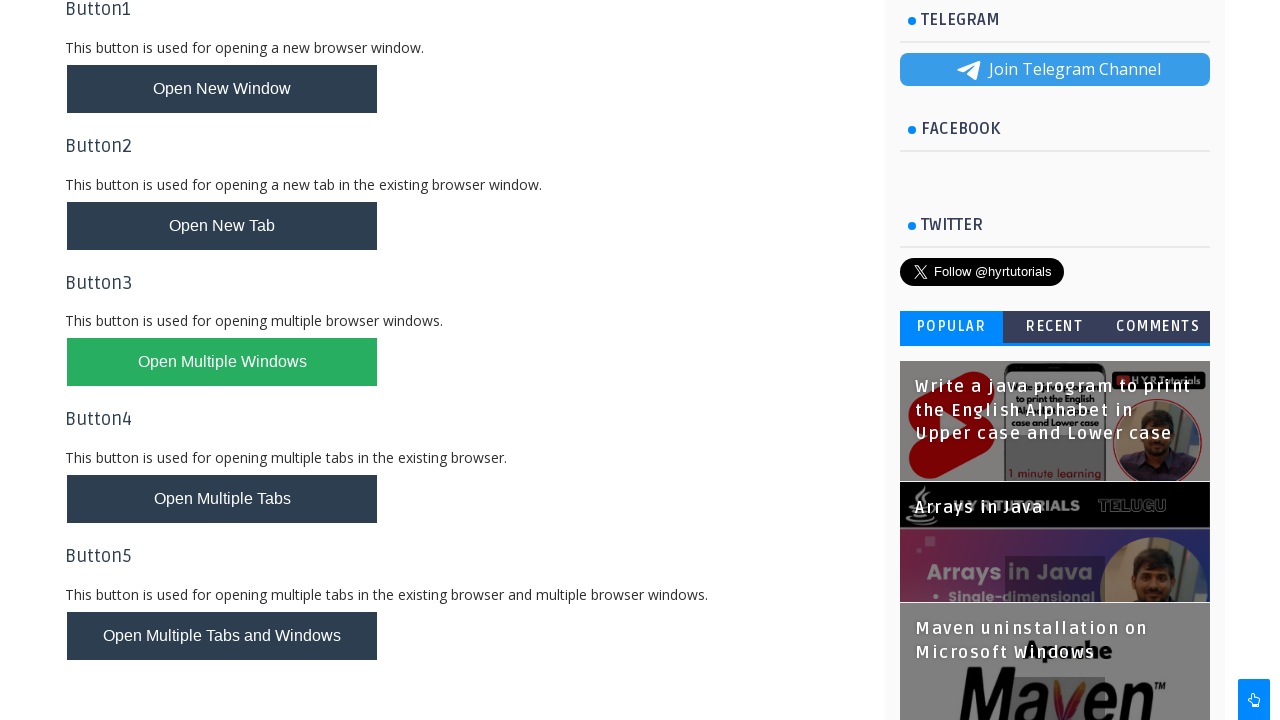

Waited for new windows to open
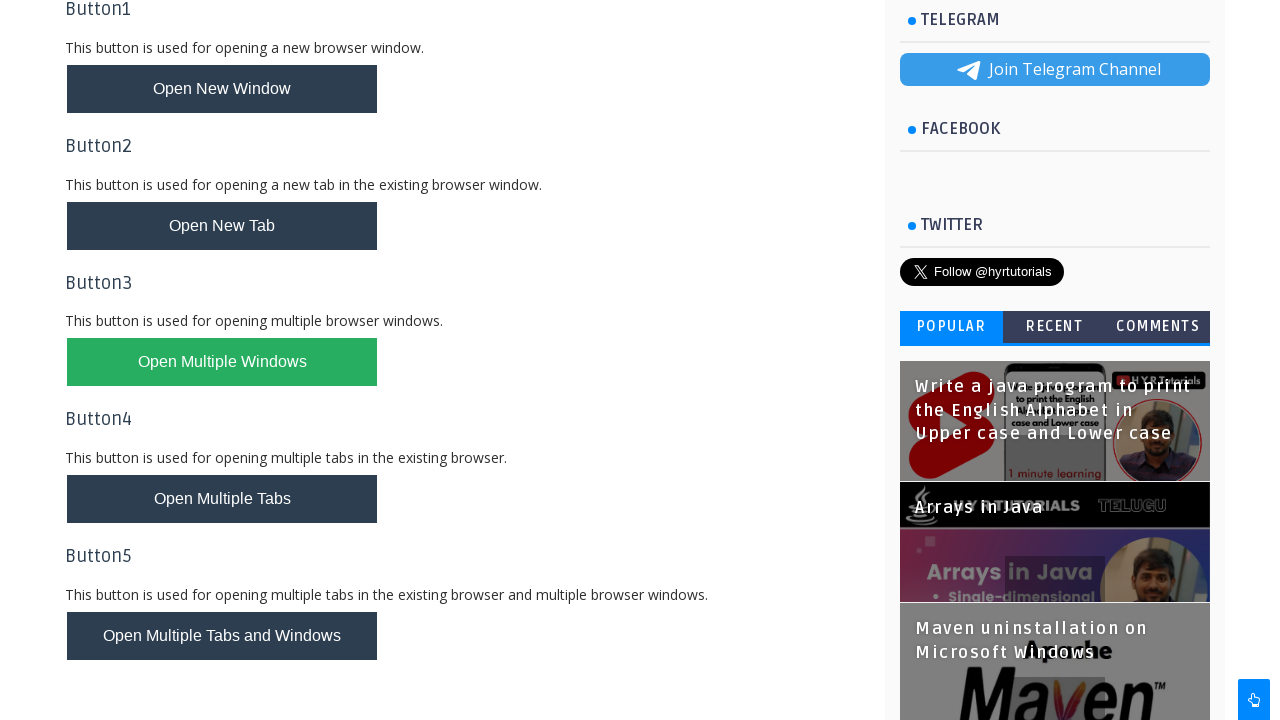

Retrieved all 3 pages from context
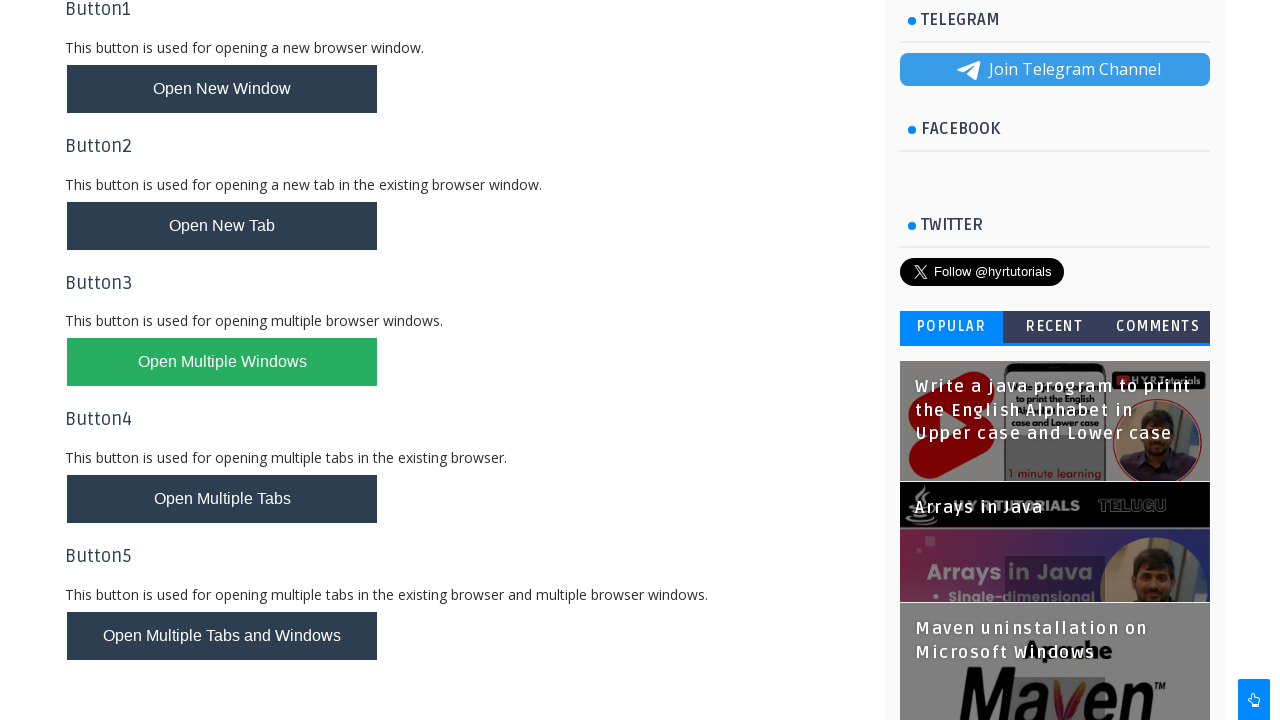

Checking page with title: Window Handles Practice - H Y R Tutorials
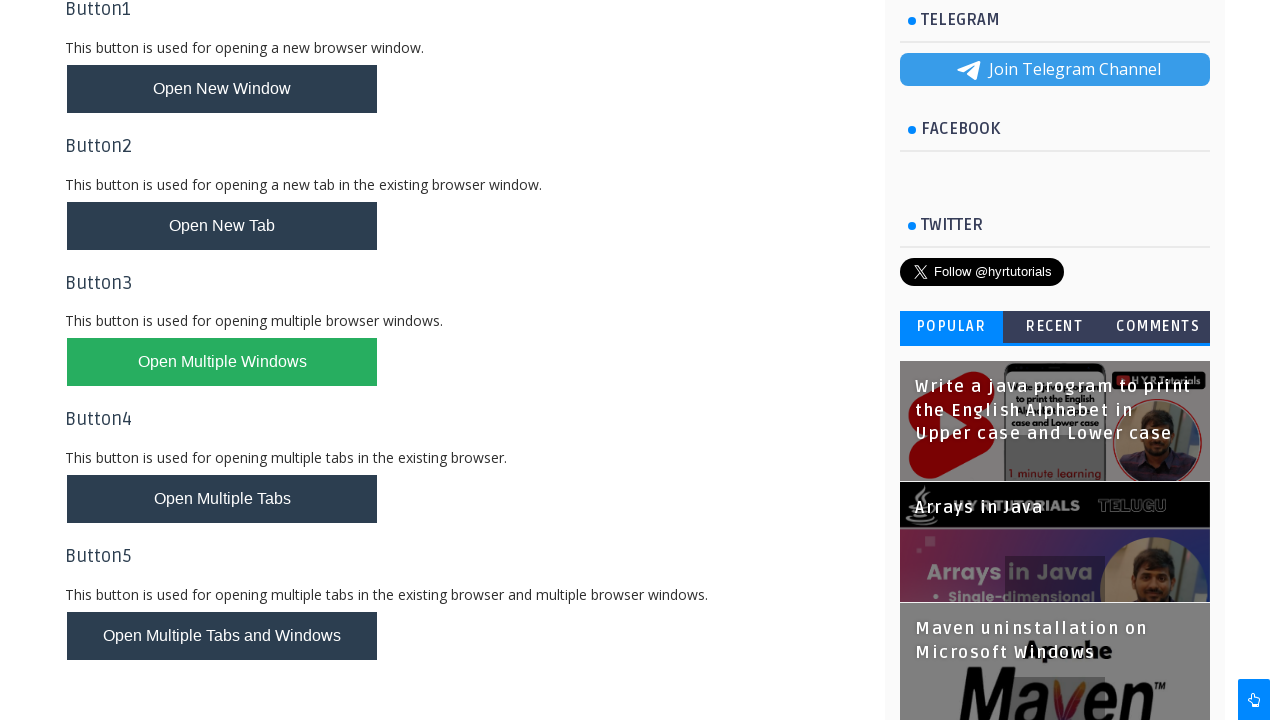

Filled name field with 'All Good' on Window Handles Practice page on #name
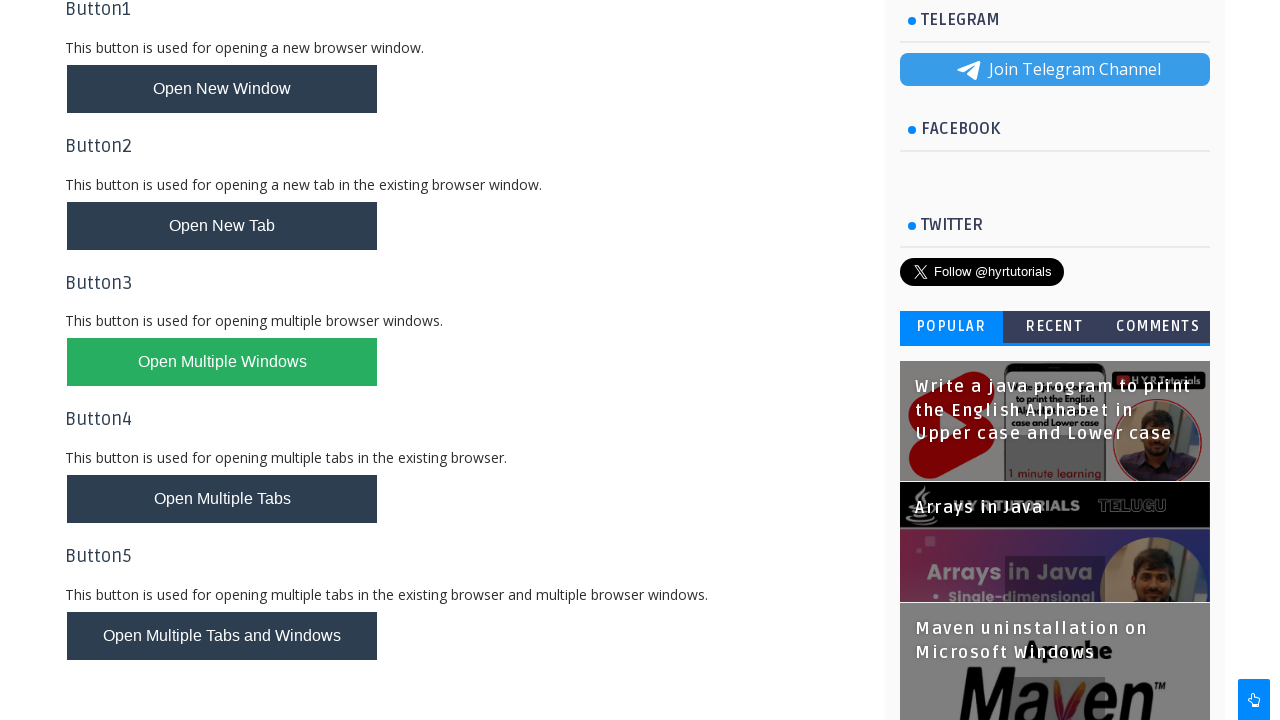

Checking page with title: Basic Controls - H Y R Tutorials
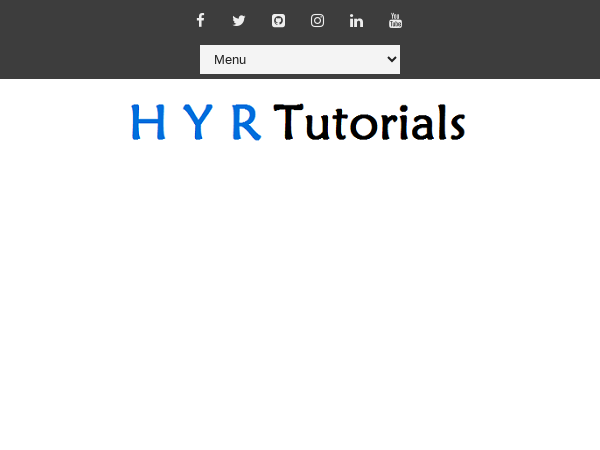

Filled lastName field with 'Test3' on Basic Controls page on #lastName
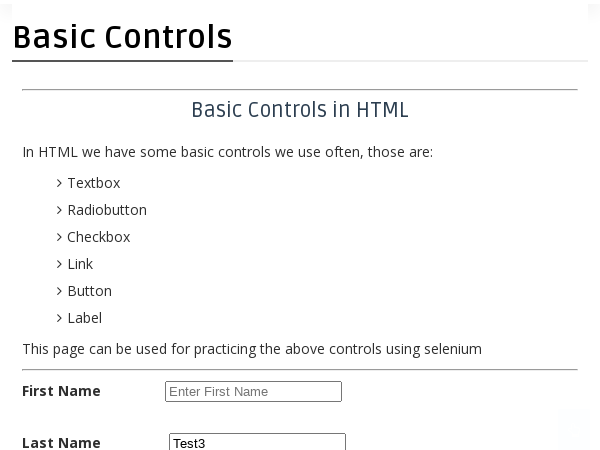

Checking page with title: XPath Practice - H Y R Tutorials
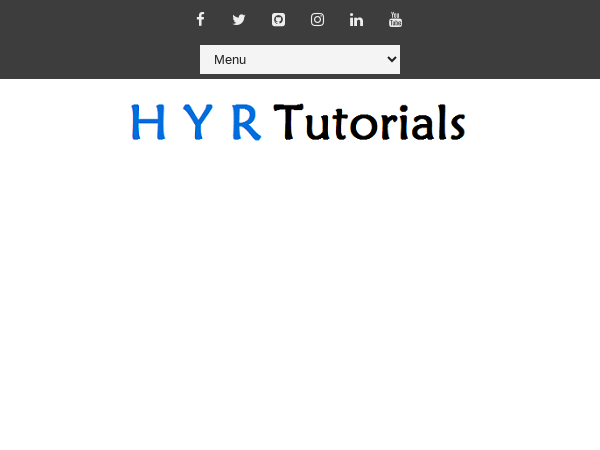

Filled name field with 'Test2' on XPath Practice page on //form//div//input[@name='name']
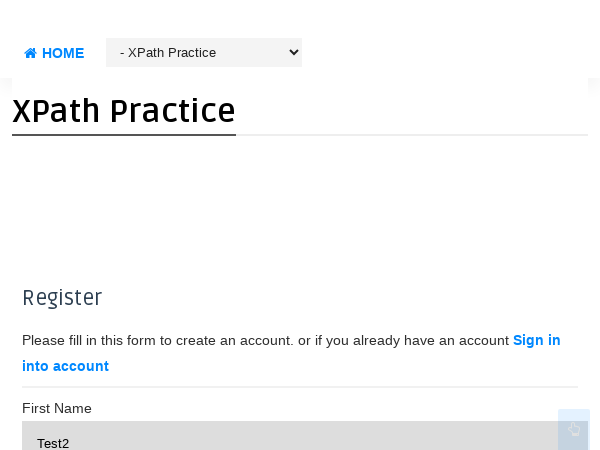

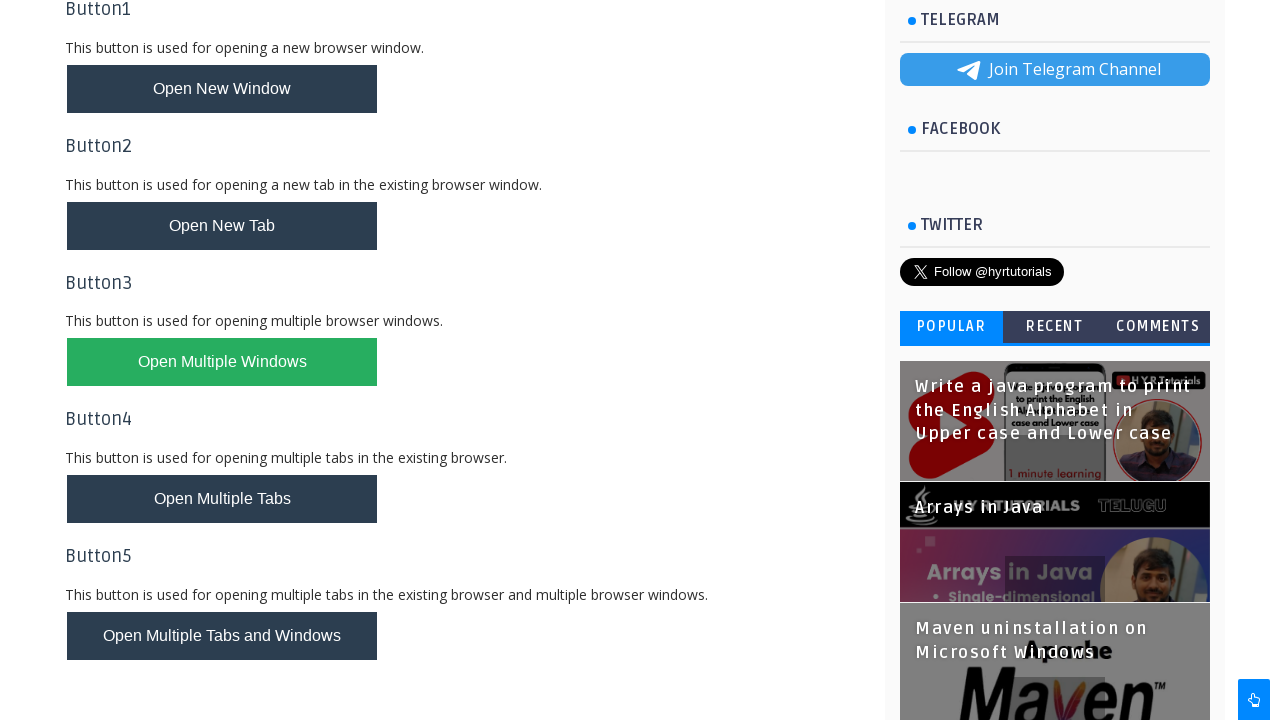